Tests radio button selection by randomly clicking one of the available radio buttons

Starting URL: https://codenboxautomationlab.com/practice/

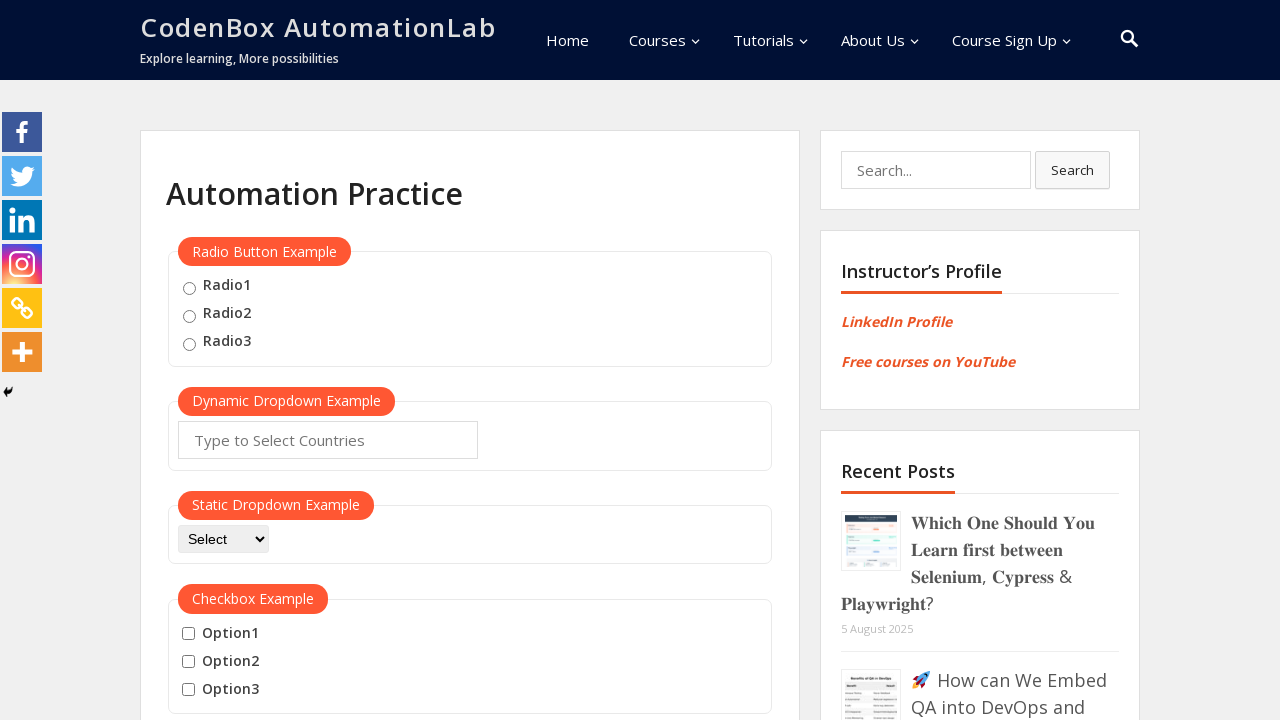

Located all radio buttons on the page
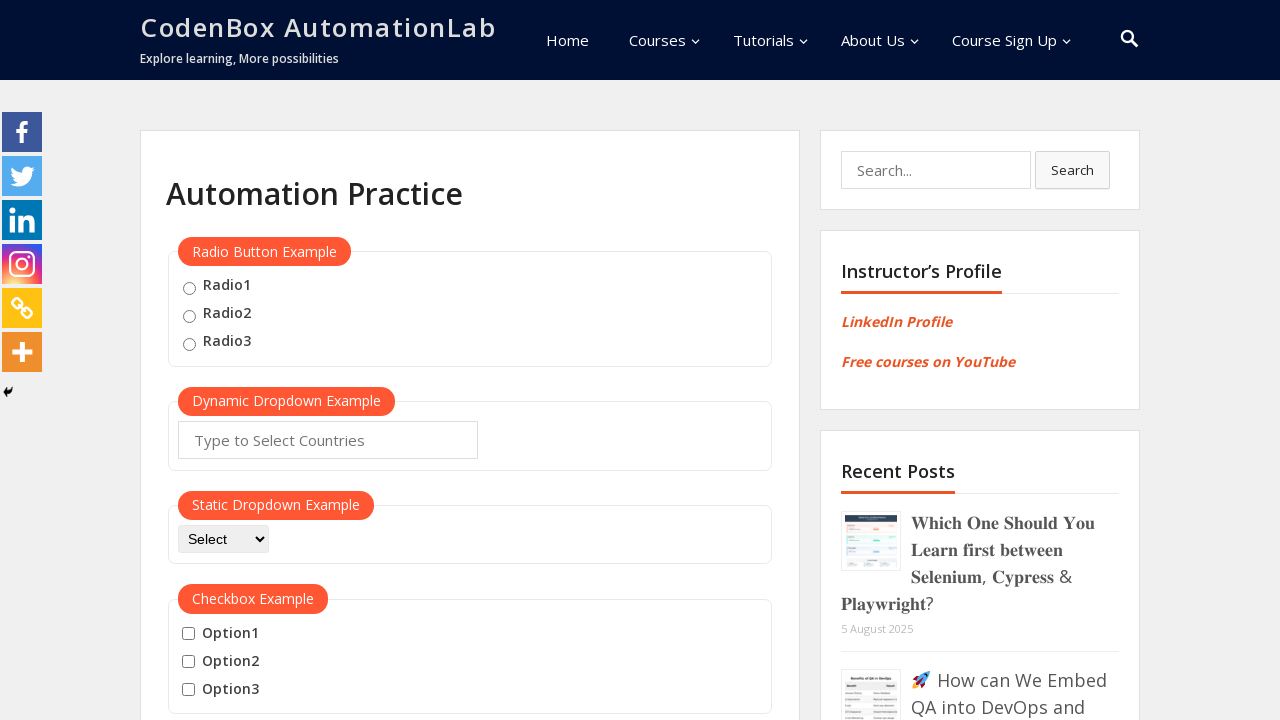

Selected random radio button at index 0
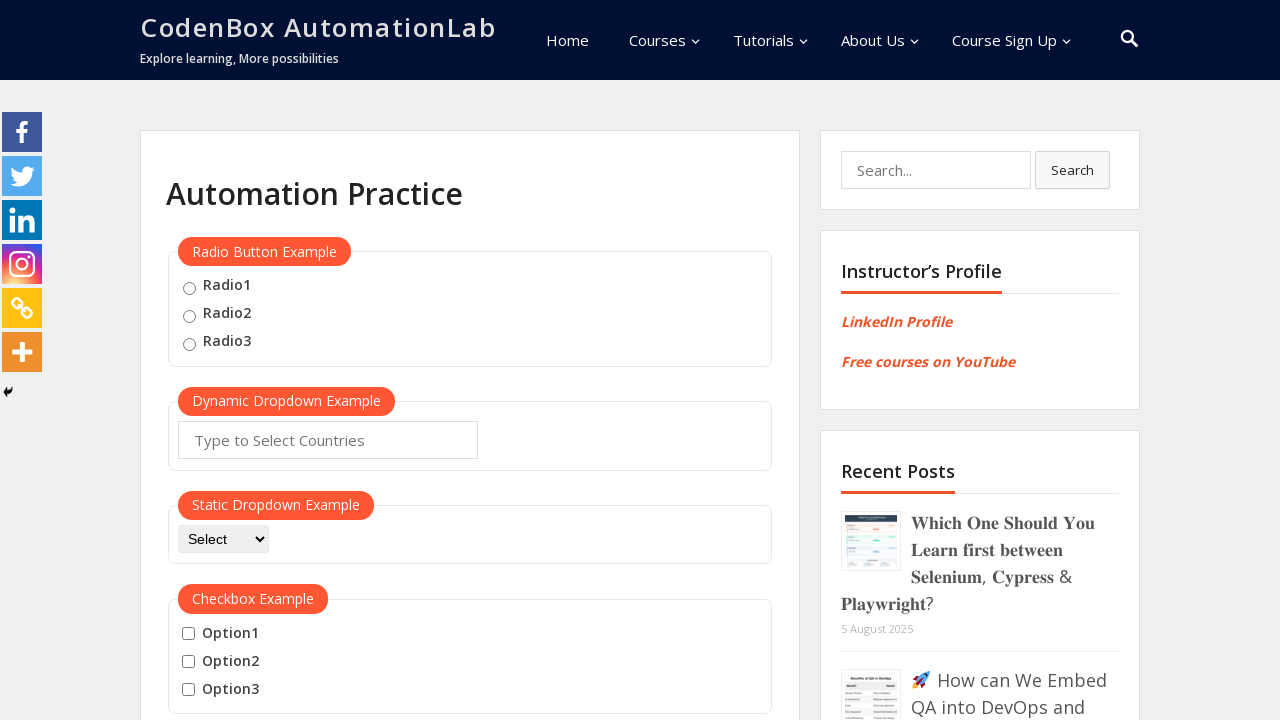

Clicked the randomly selected radio button at (189, 288) on .radioButton >> nth=0
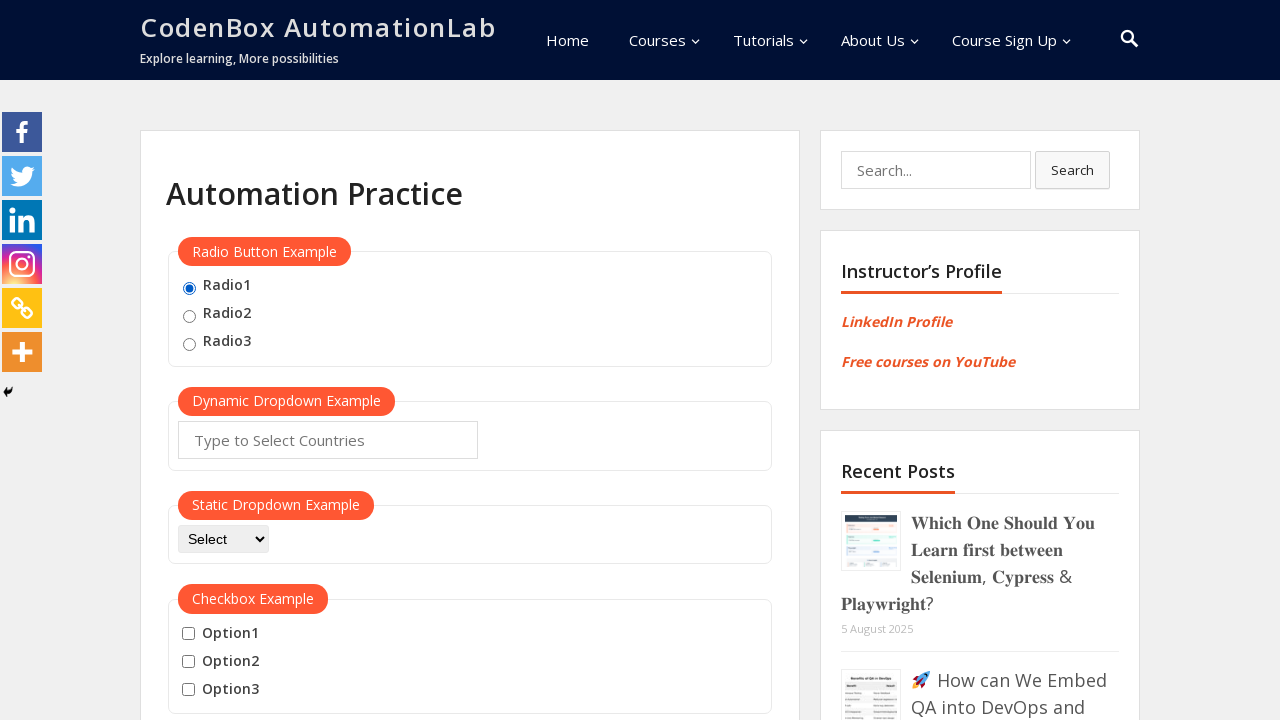

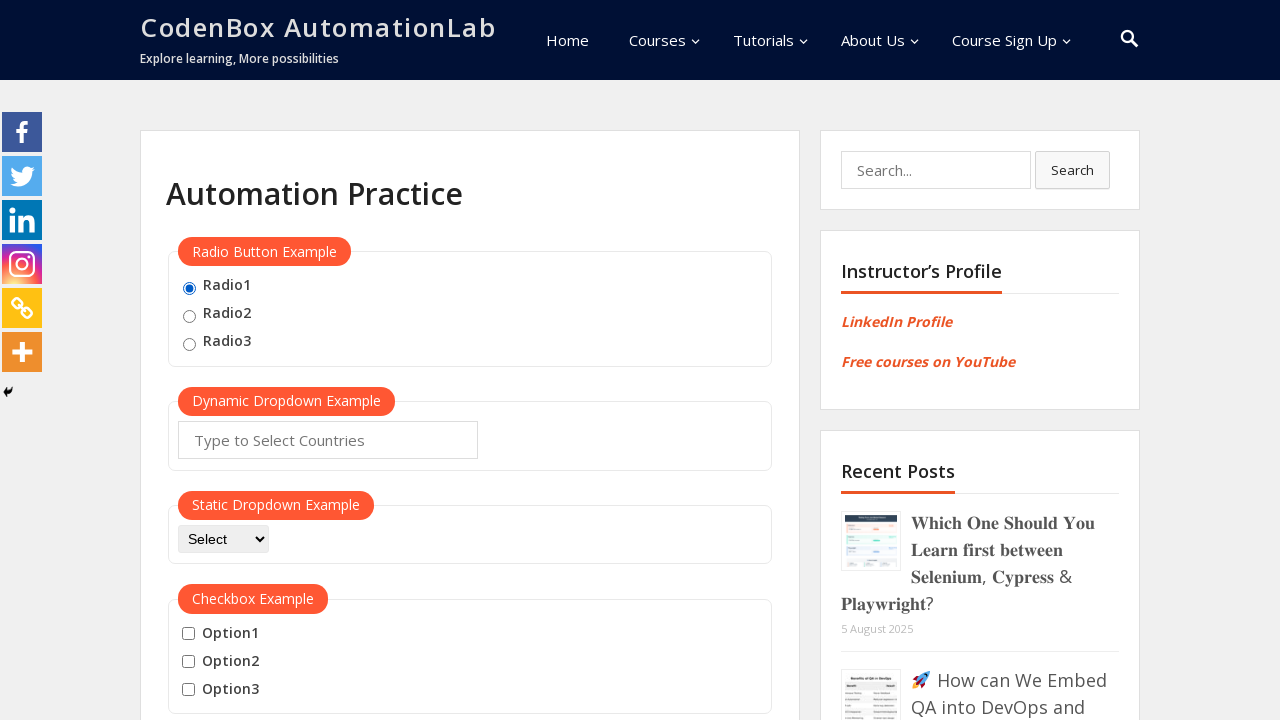